Tests CSS media queries by resizing the window and verifying responsive element visibility

Starting URL: https://testpages.eviltester.com/styled/css-media-queries.html

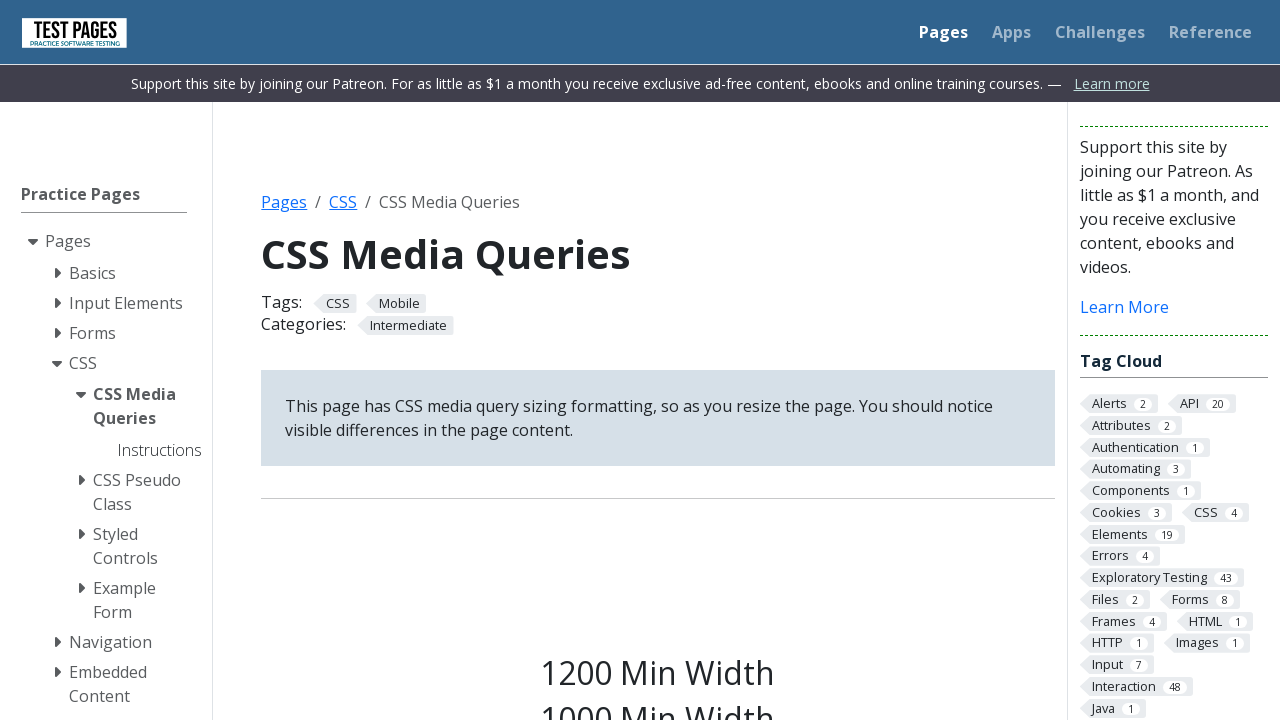

Set viewport size to 1200x1080
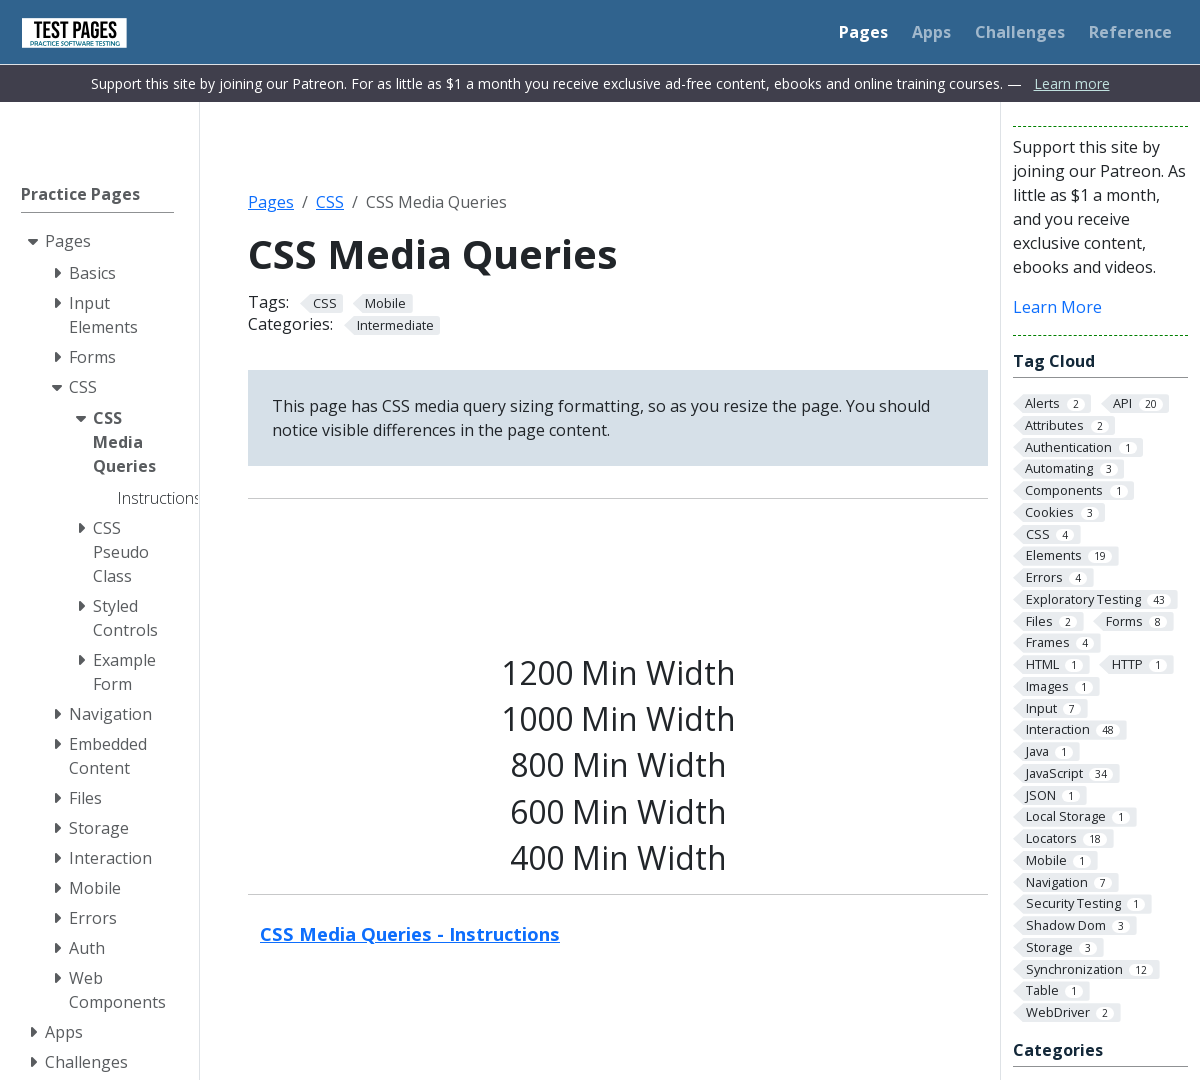

Waited for .s1200 element to be displayed at 1200x1080 viewport
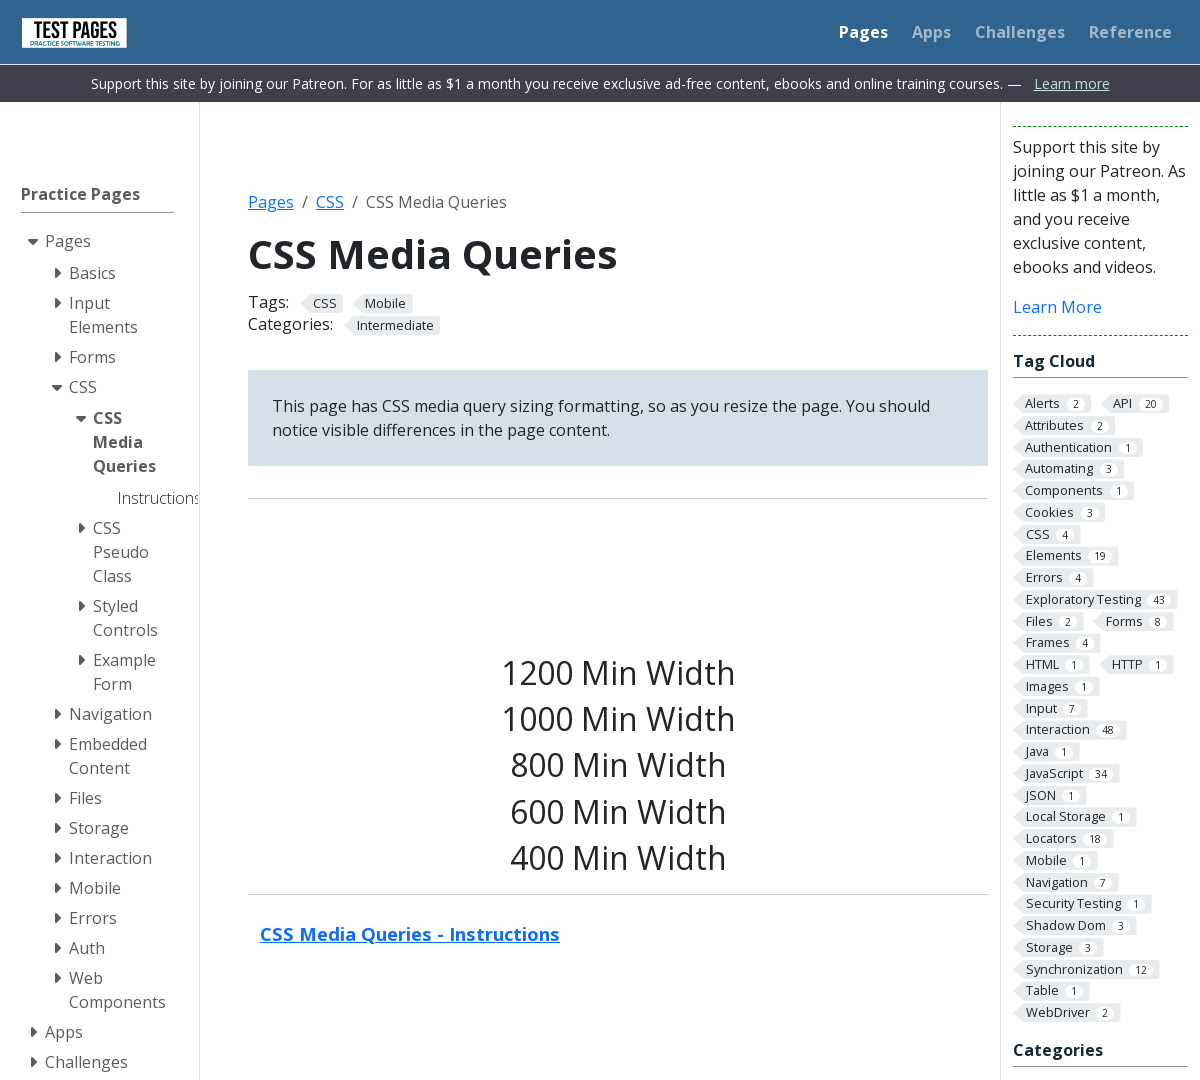

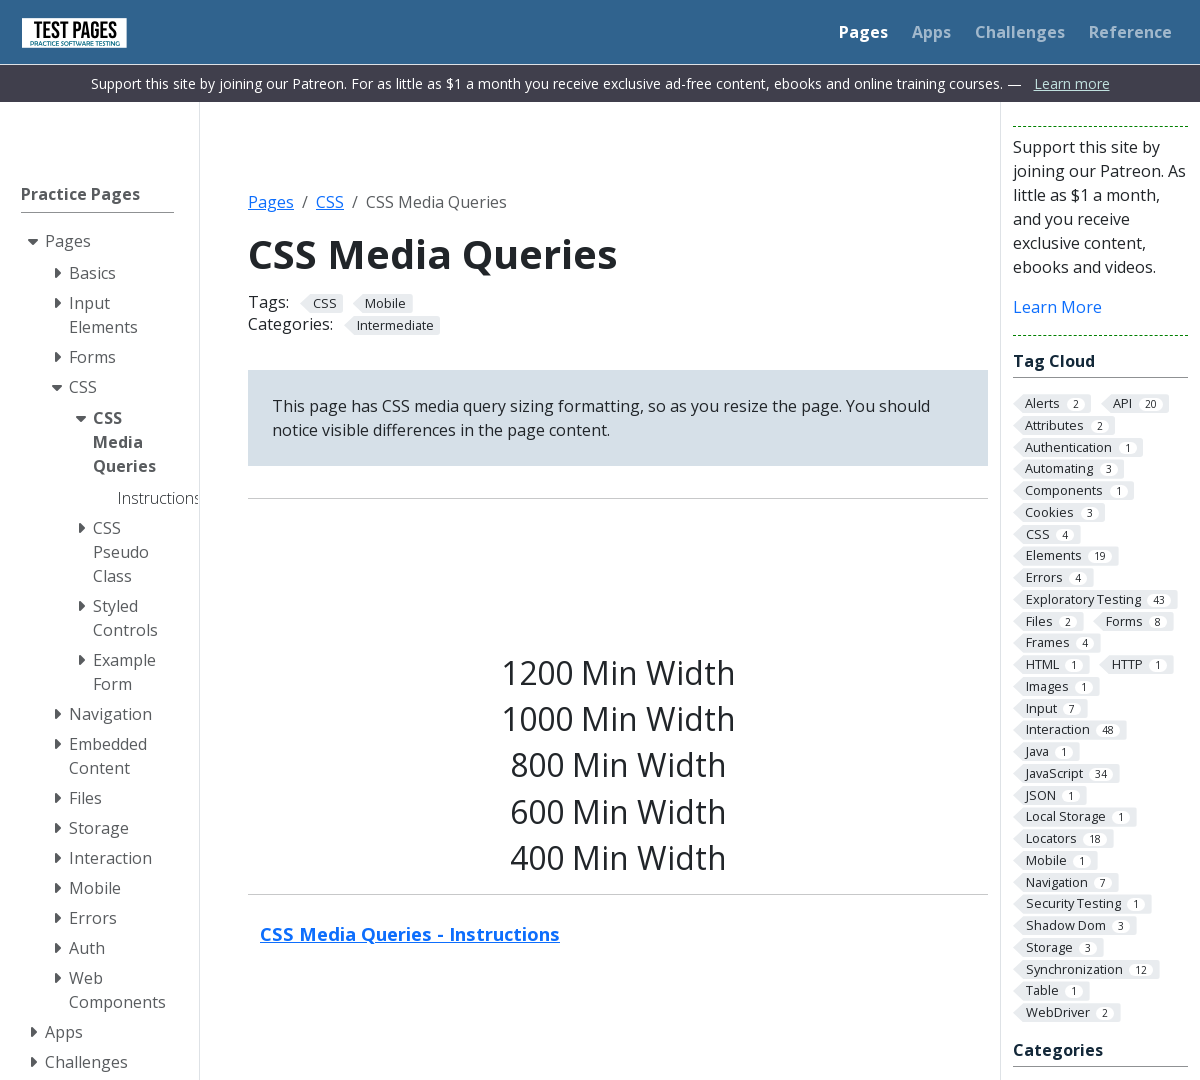